Tests a JotForm registration form by finding all visible text input fields and filling them with test data.

Starting URL: https://form.jotform.com/213106431512137

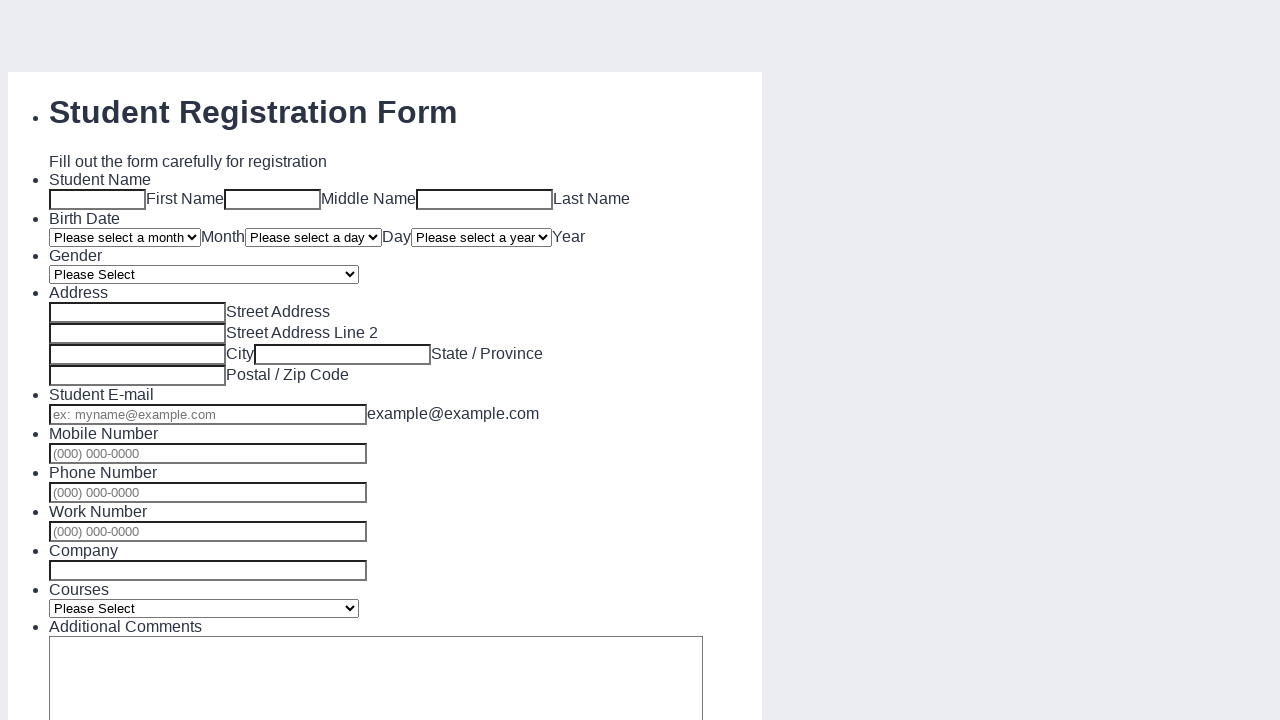

Waited for text input fields to load on JotForm registration form
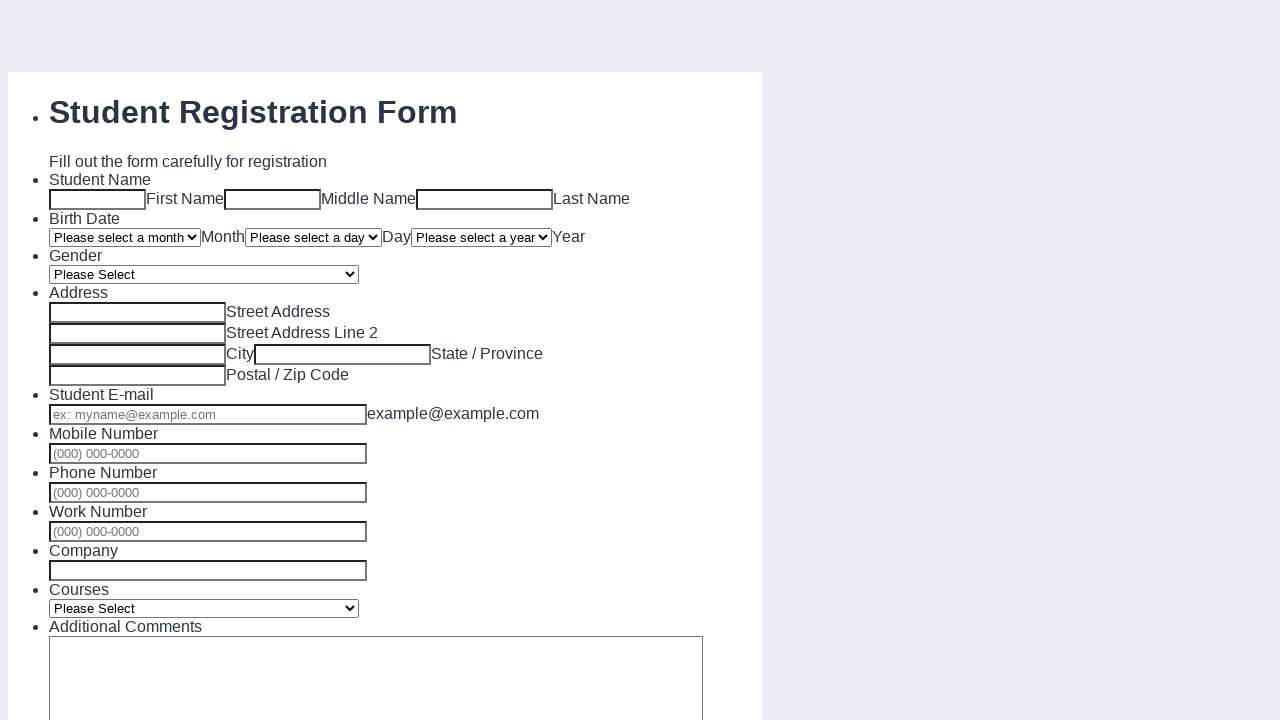

Located all text input fields on the form
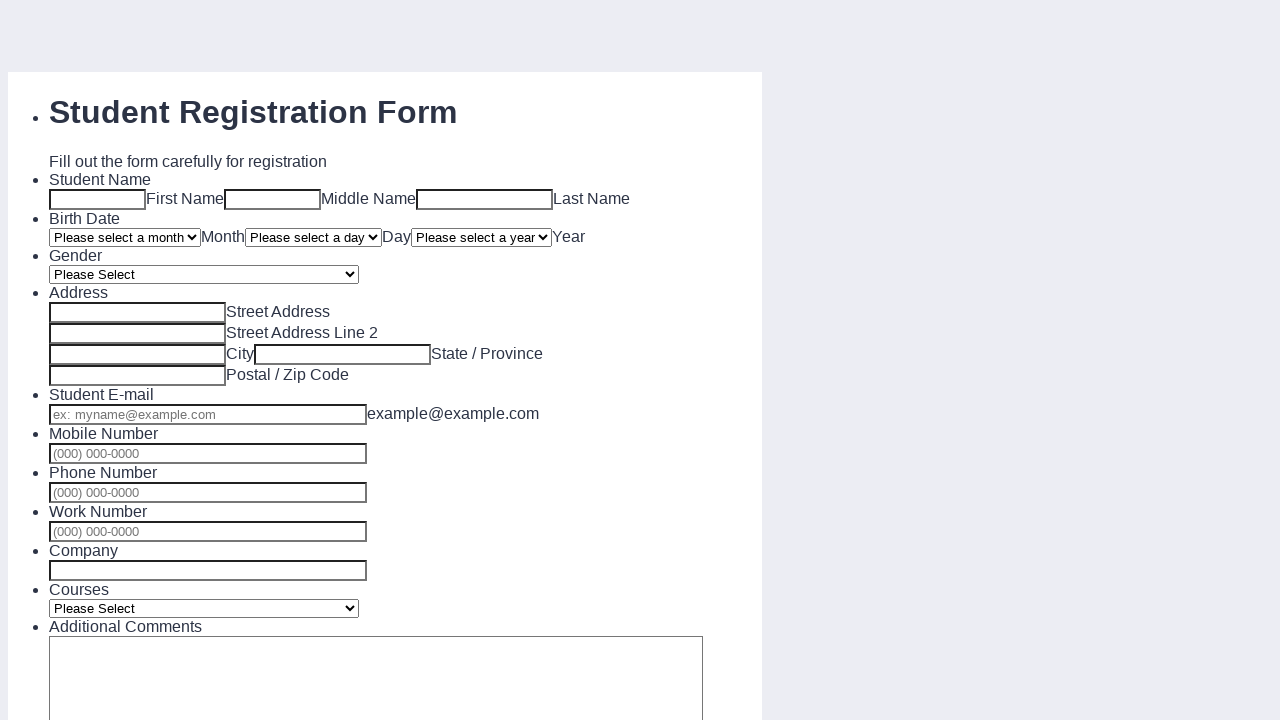

Found 10 text input fields
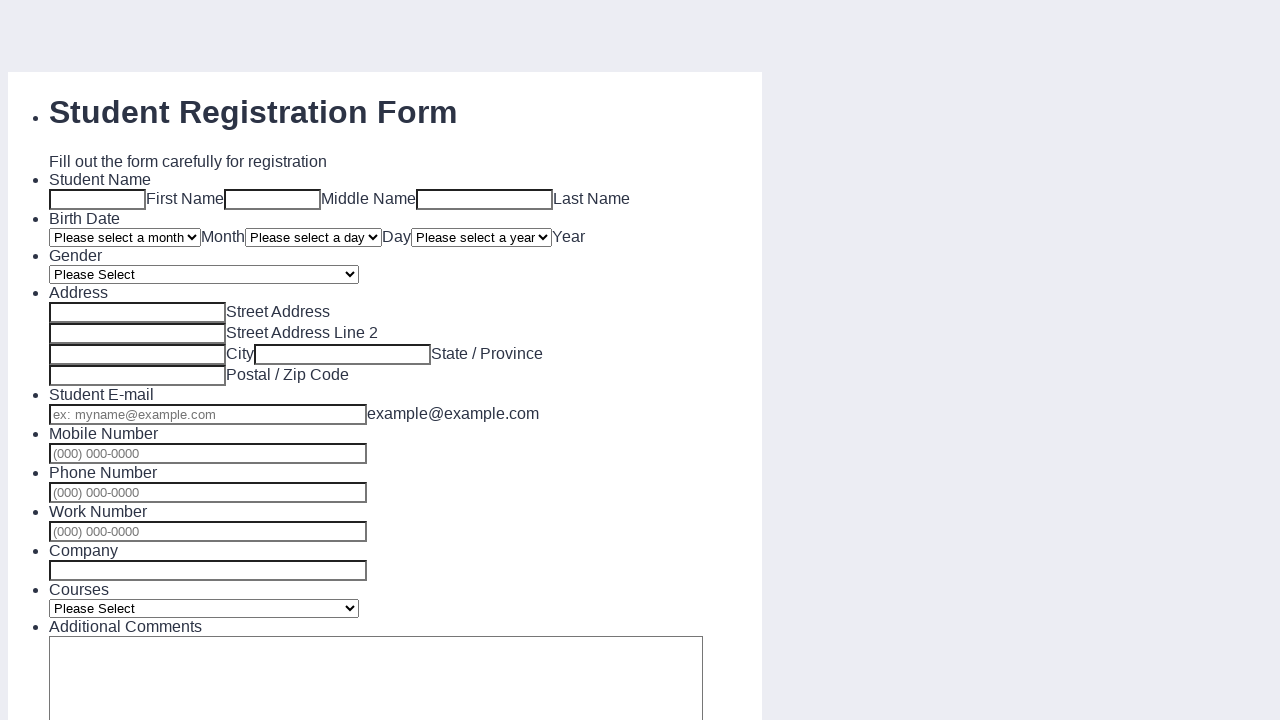

Filled input field 1 with test data 'wooden spoon' on input[type='text'] >> nth=0
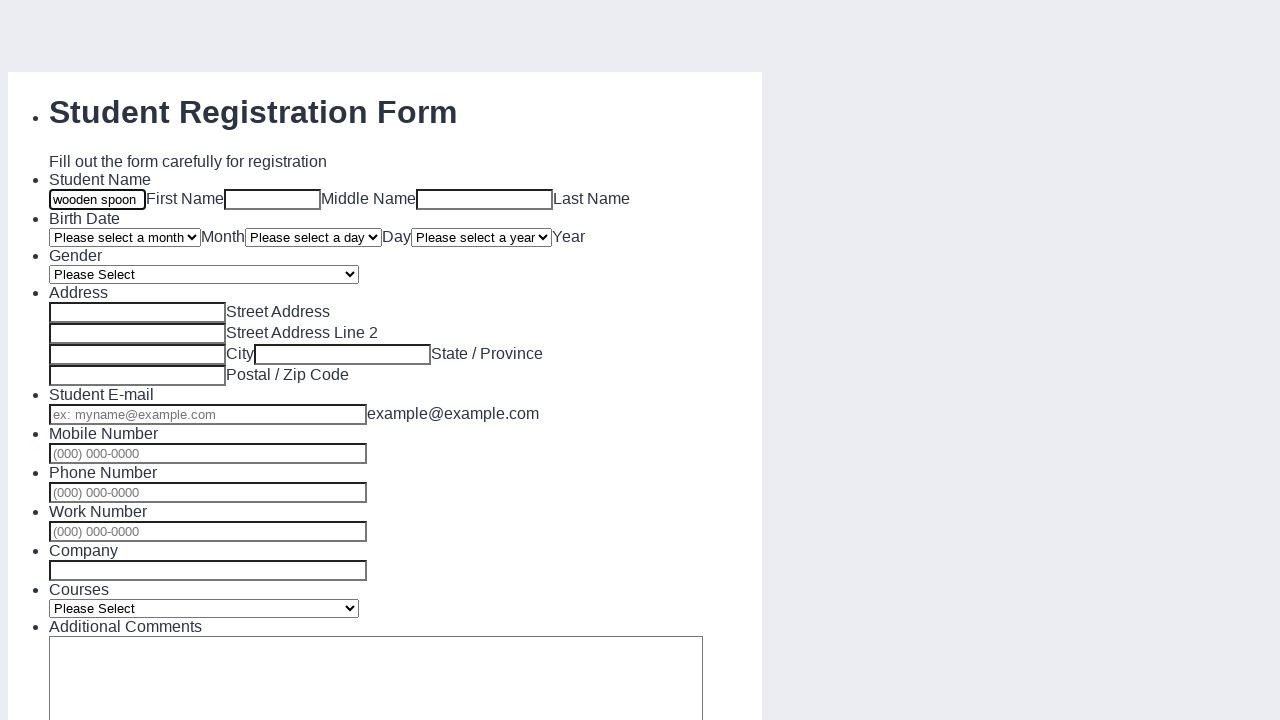

Filled input field 2 with test data 'wooden spoon' on input[type='text'] >> nth=1
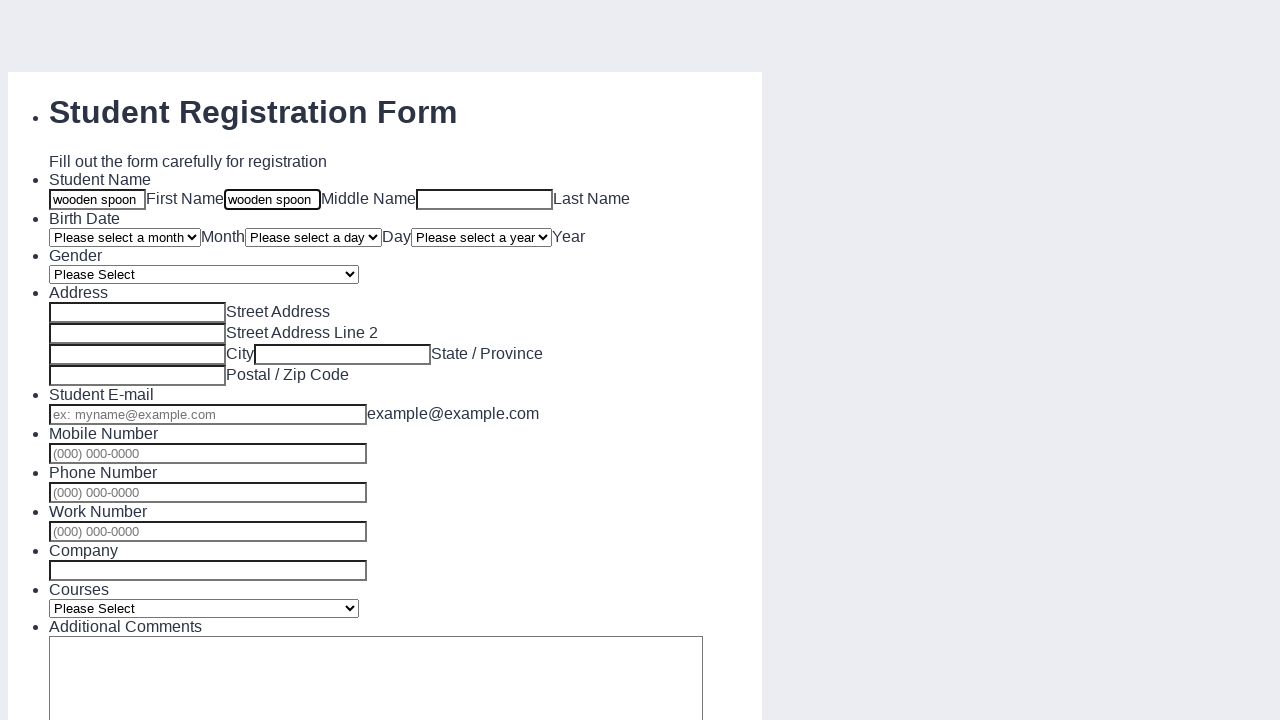

Filled input field 3 with test data 'wooden spoon' on input[type='text'] >> nth=2
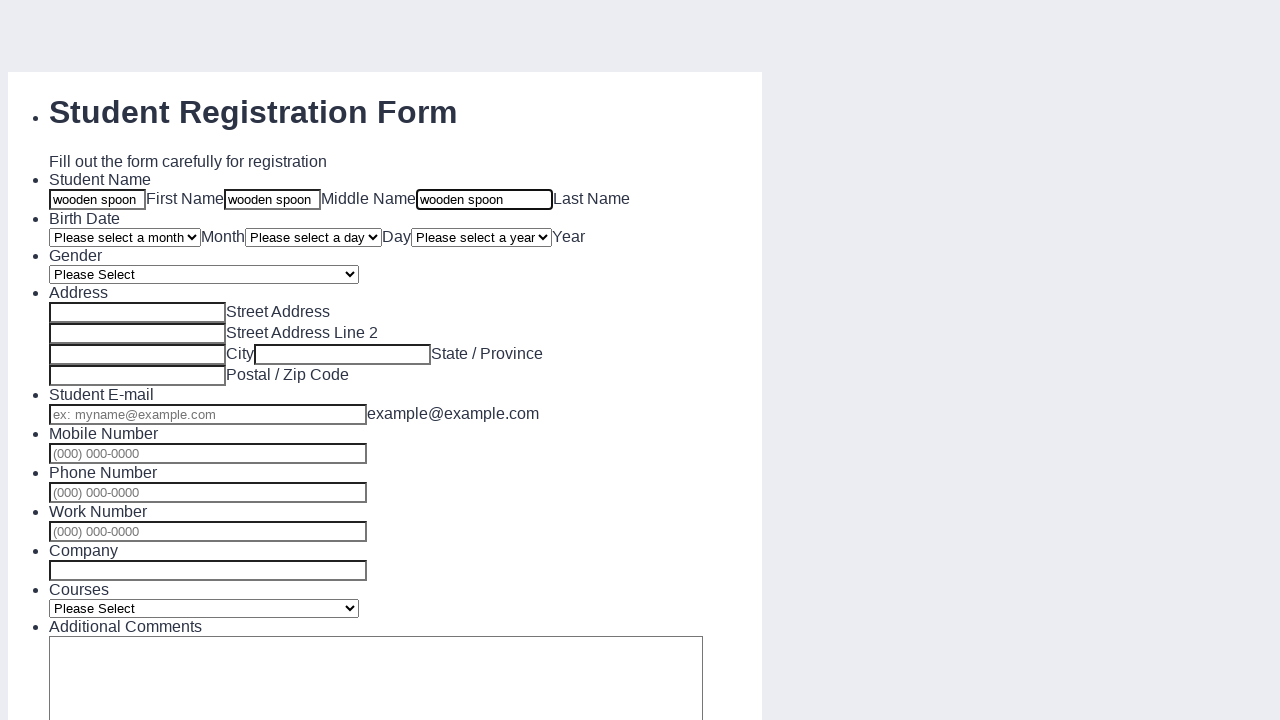

Filled input field 4 with test data 'wooden spoon' on input[type='text'] >> nth=3
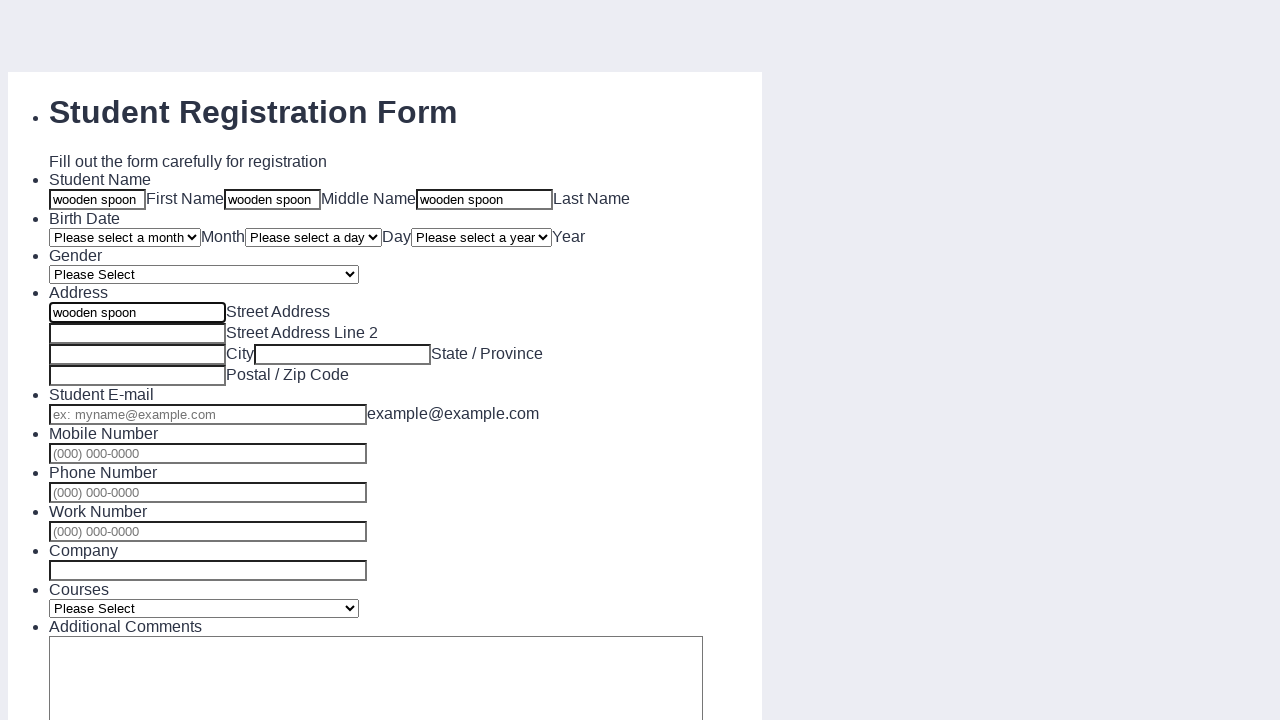

Filled input field 5 with test data 'wooden spoon' on input[type='text'] >> nth=4
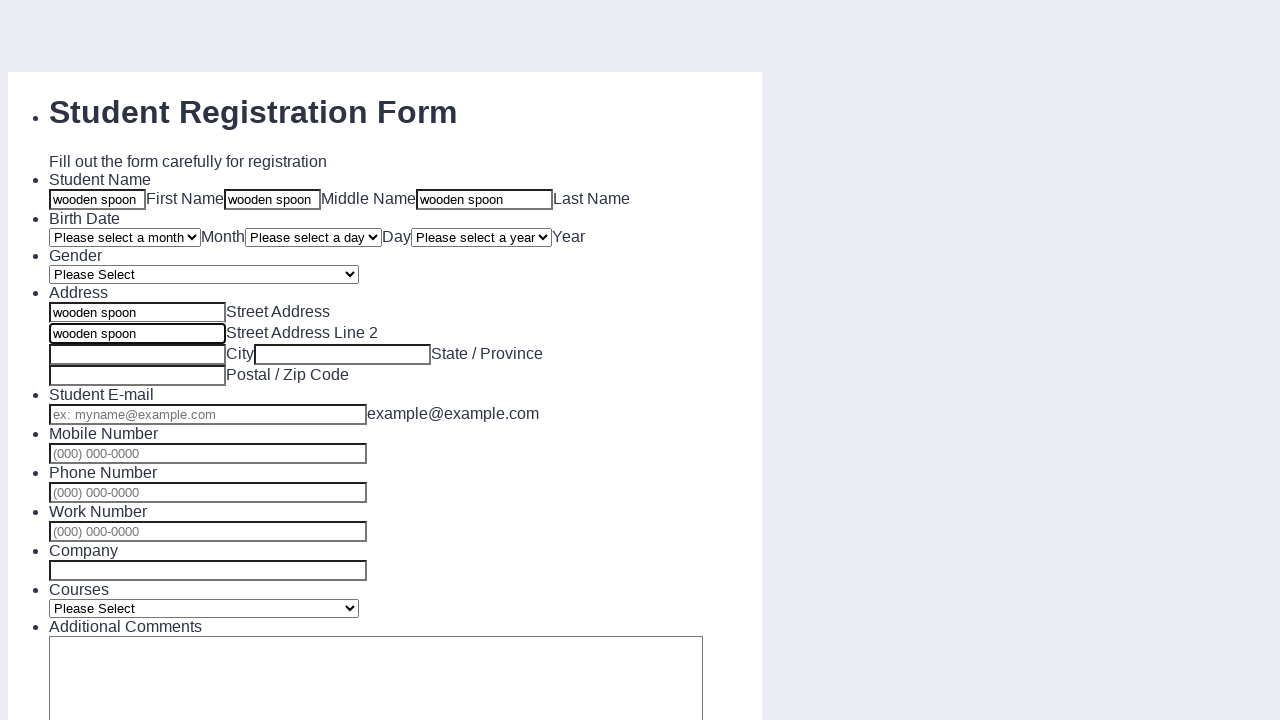

Filled input field 6 with test data 'wooden spoon' on input[type='text'] >> nth=5
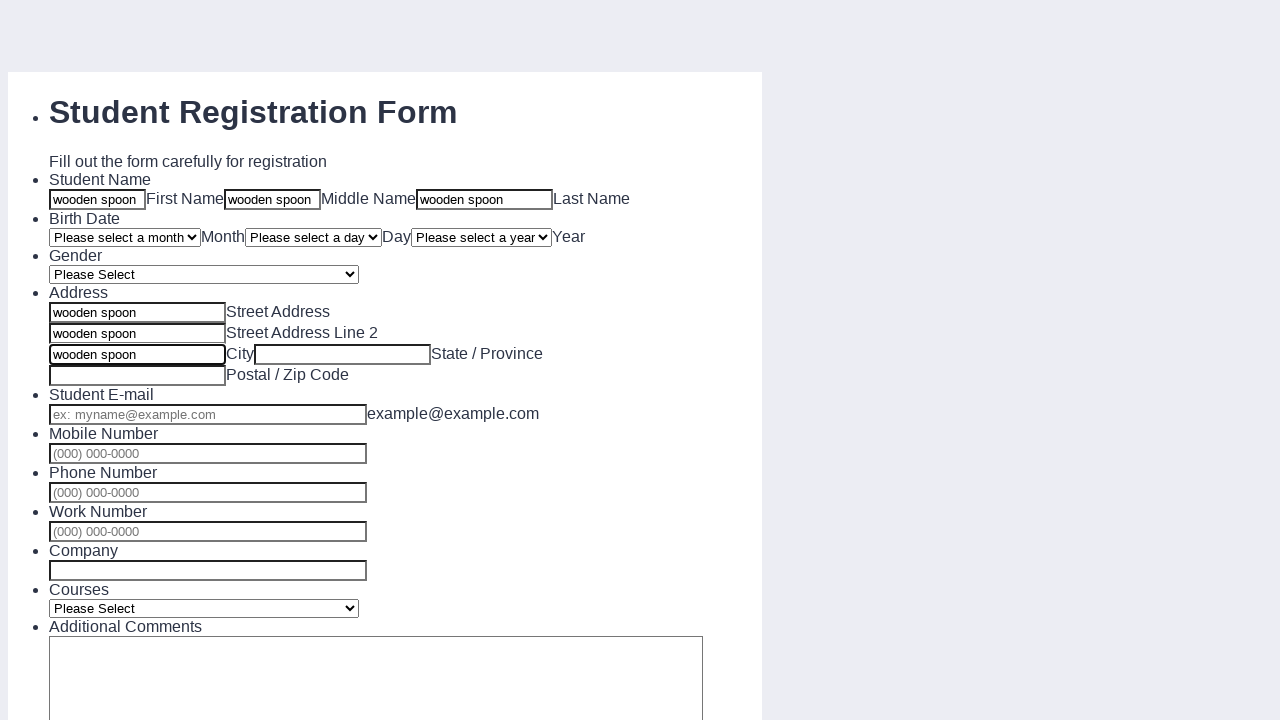

Filled input field 7 with test data 'wooden spoon' on input[type='text'] >> nth=6
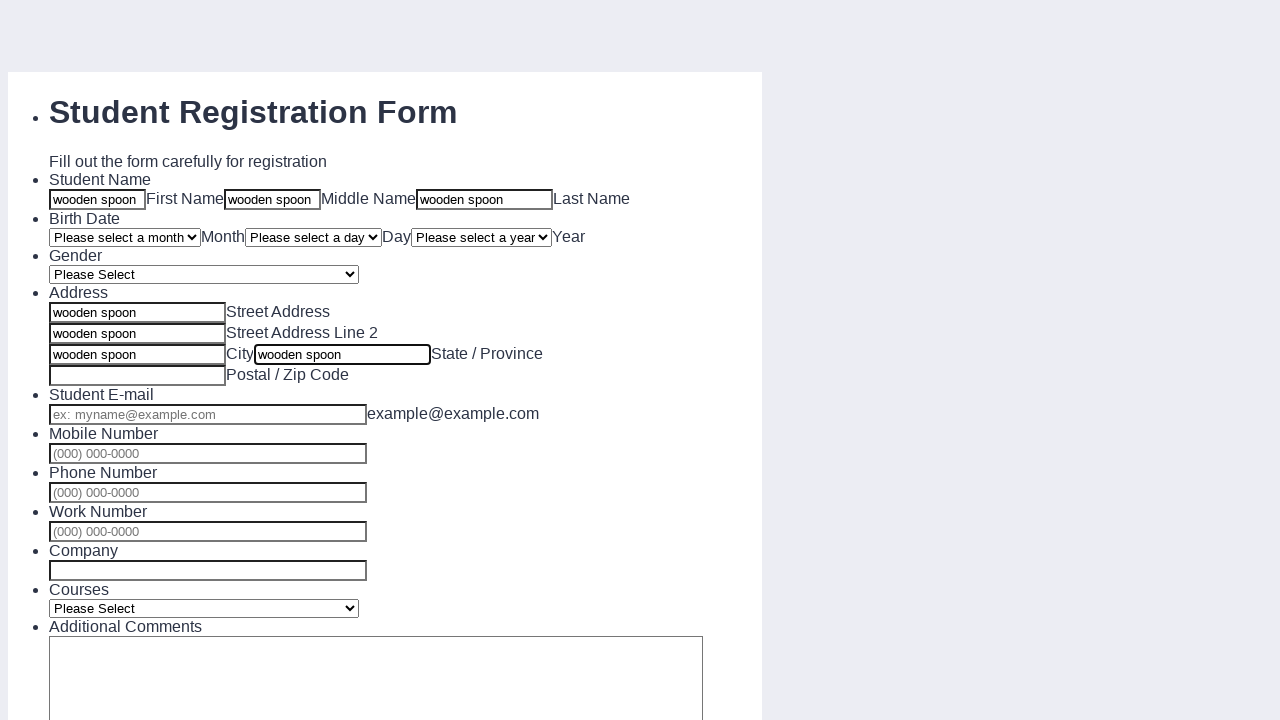

Filled input field 8 with test data 'wooden spoon' on input[type='text'] >> nth=7
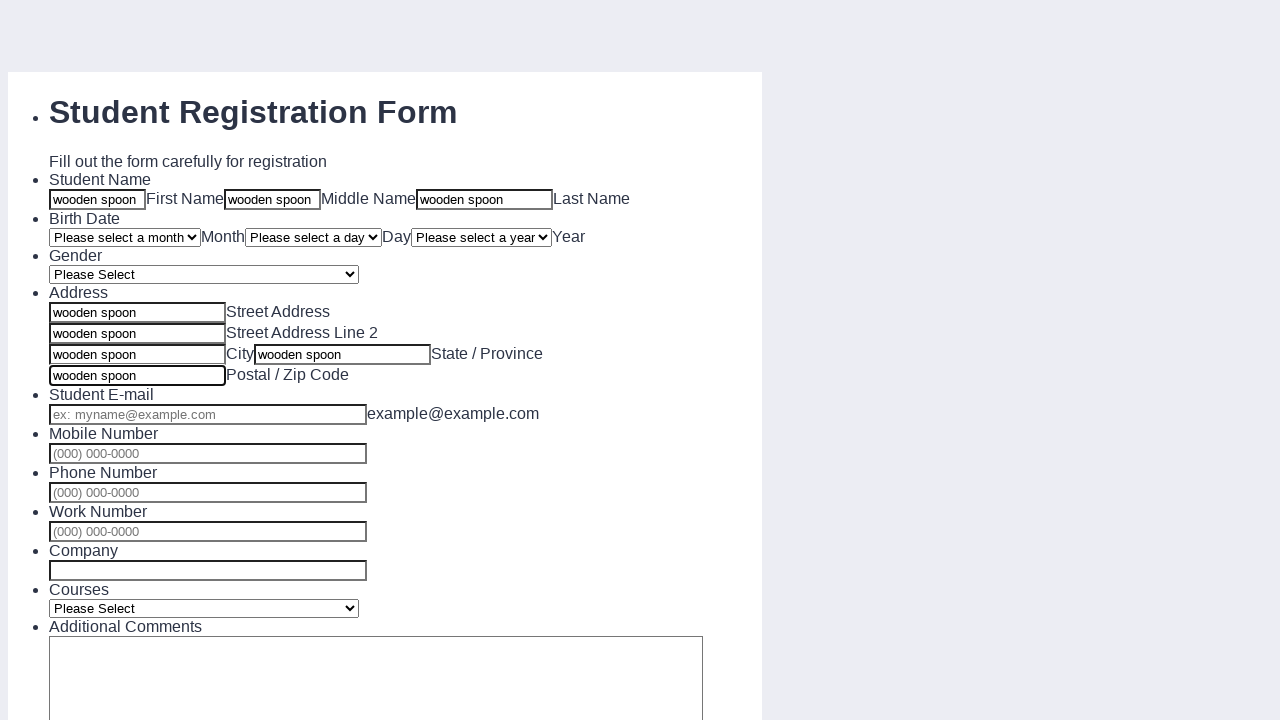

Filled input field 9 with test data 'wooden spoon' on input[type='text'] >> nth=8
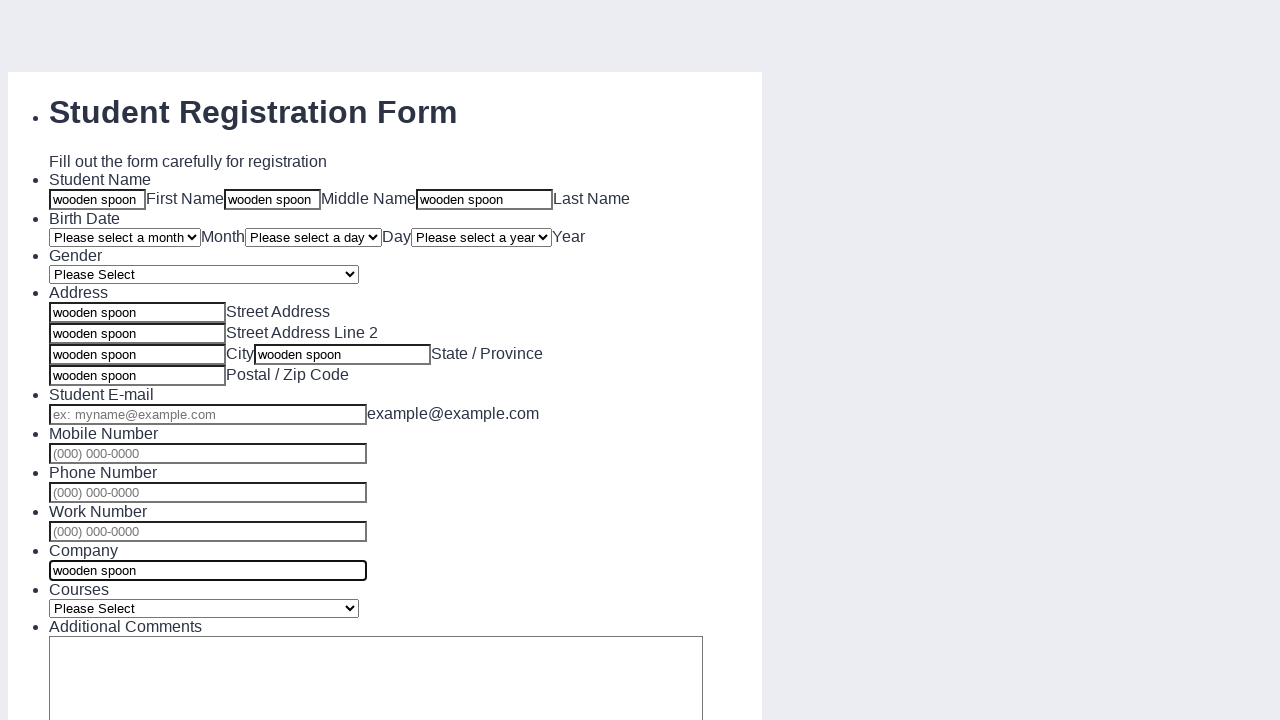

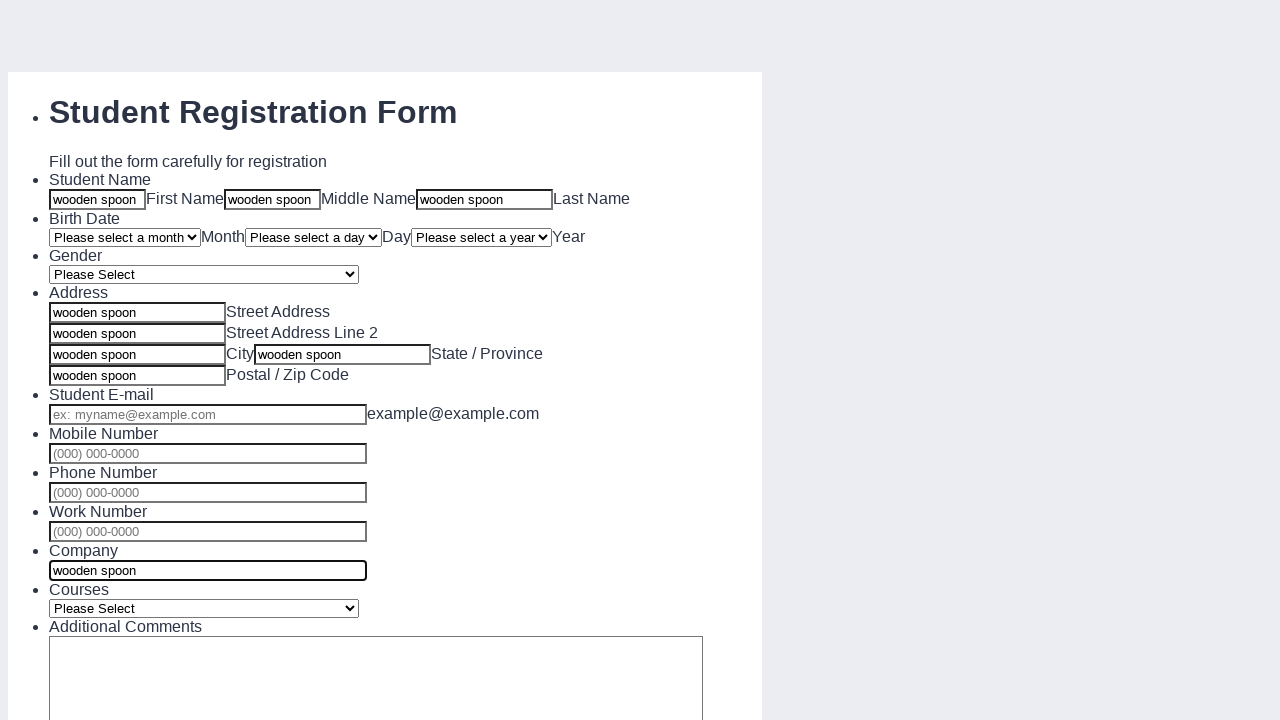